Navigates to the Polarr photo editor web application and verifies the page loads successfully.

Starting URL: https://editor.polarr.co/

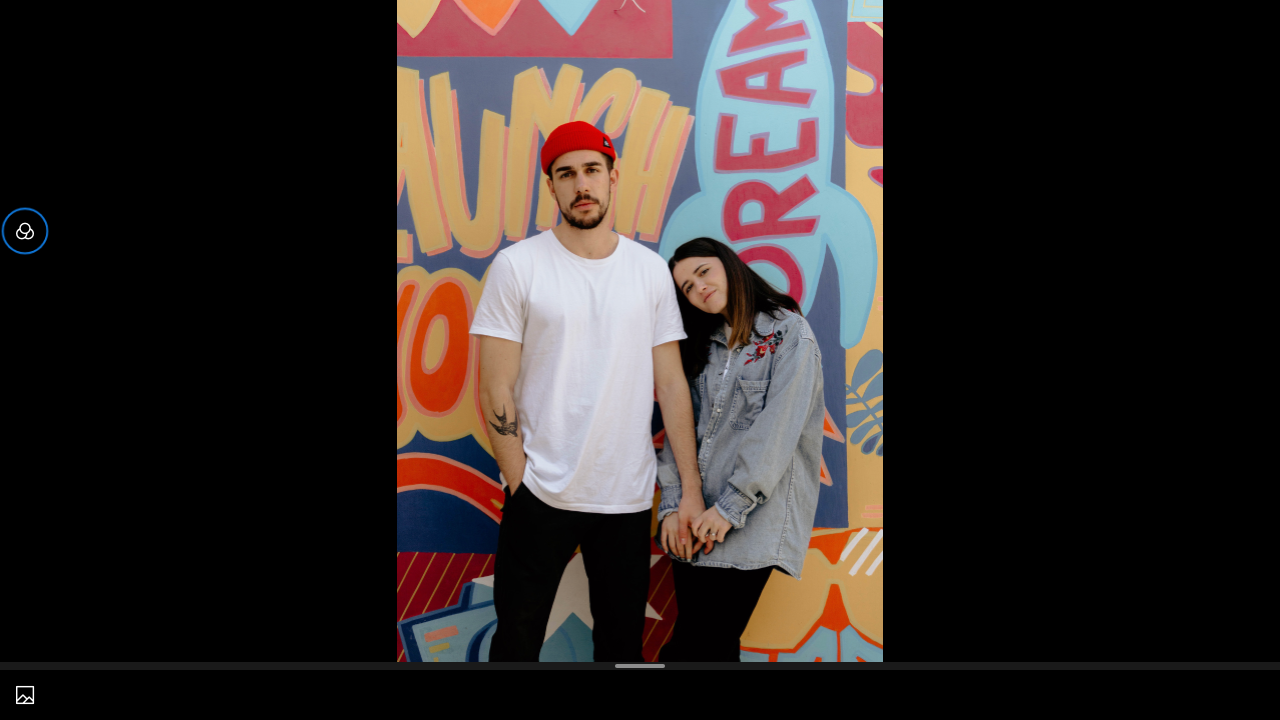

Waited for page to reach networkidle state
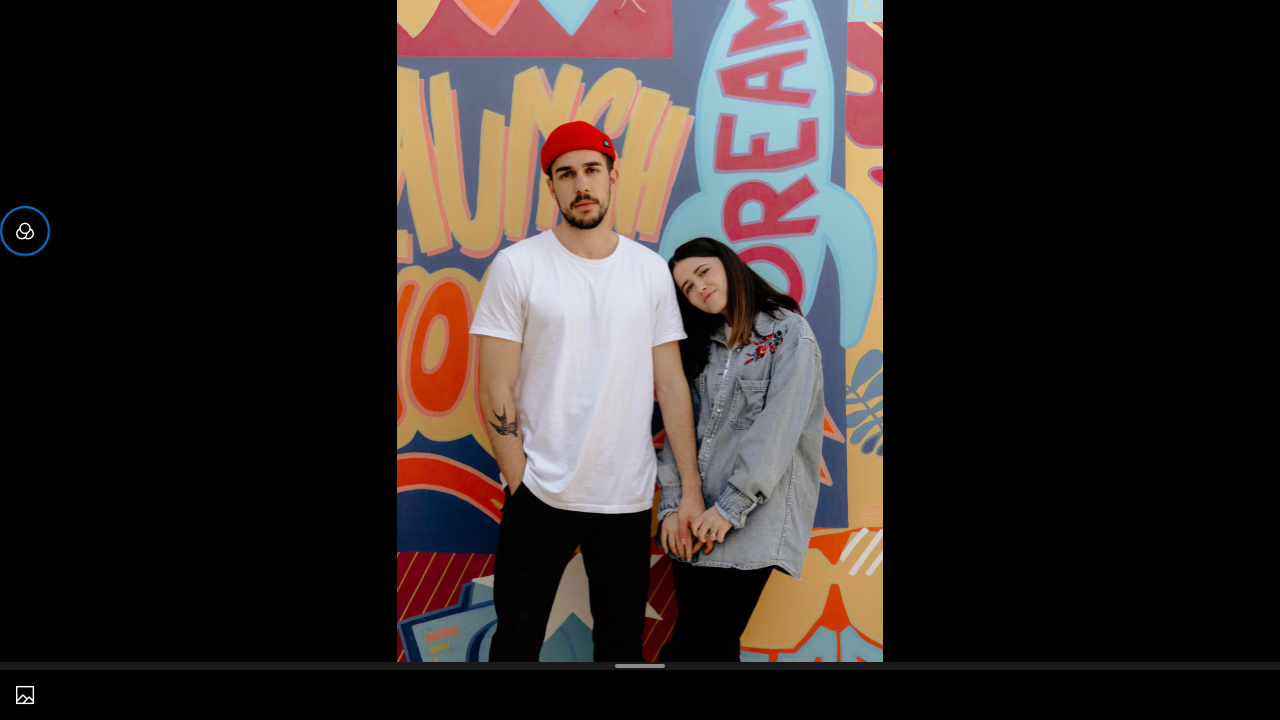

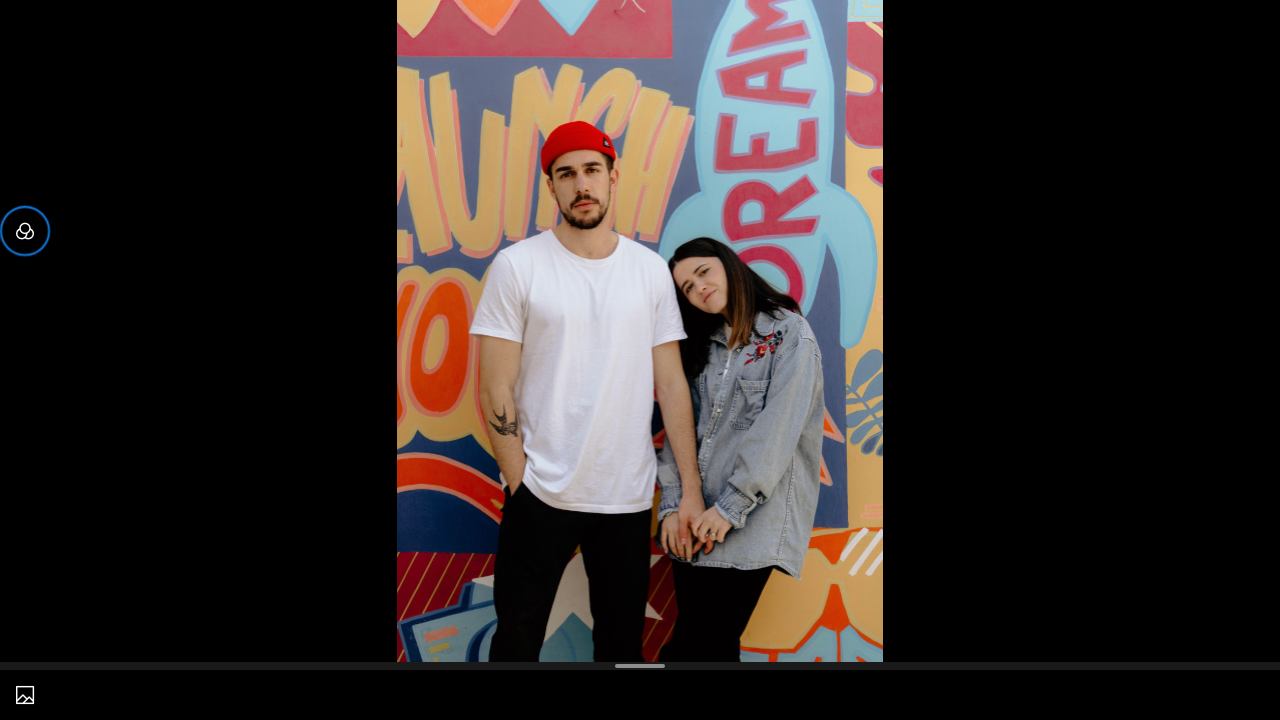